Tests form input functionality by finding an input field using XPath with OR operator and entering text

Starting URL: https://www.letskodeit.com/practice

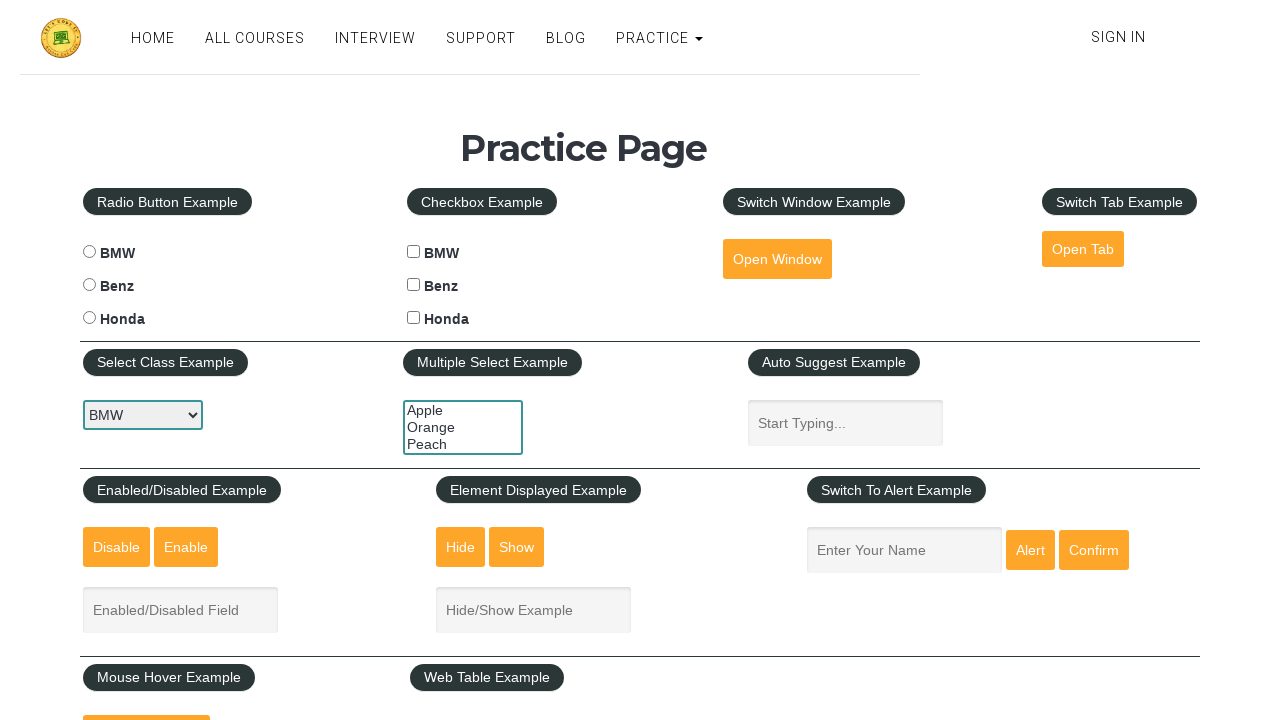

Found input field using XPath with OR operator and filled with 'aditya' on //input[@id='nae' or @name='enter-name']
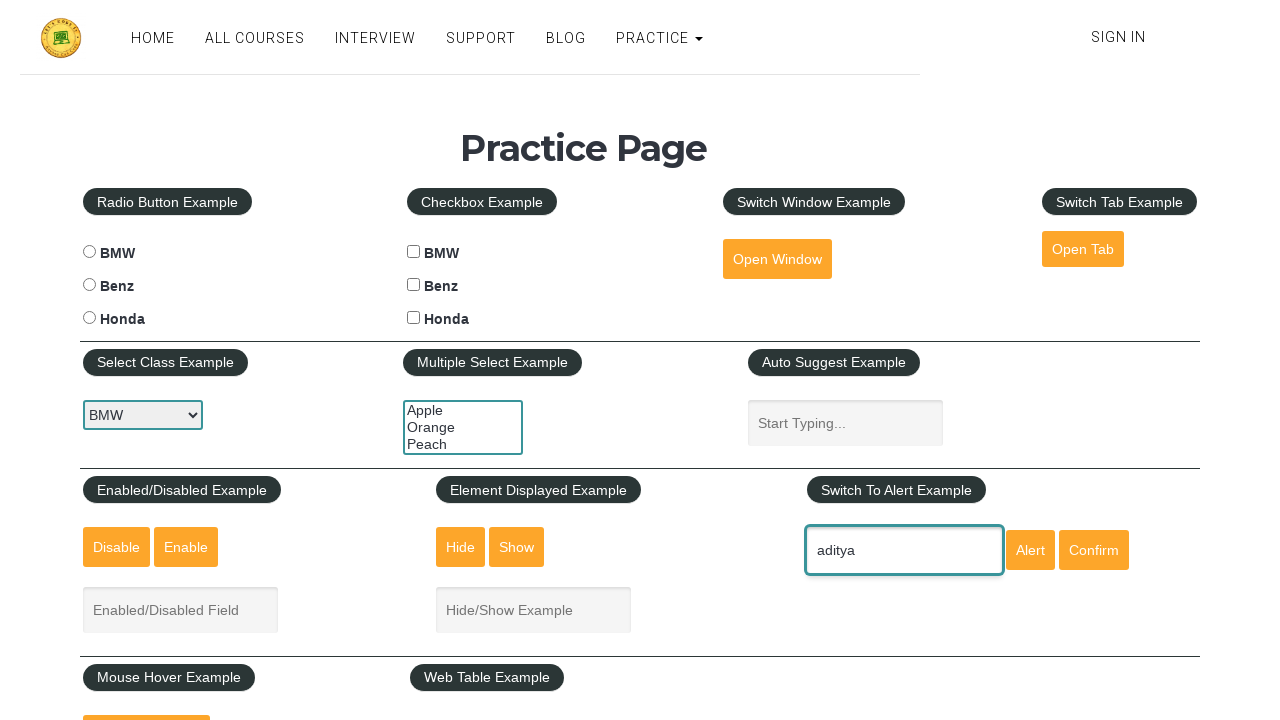

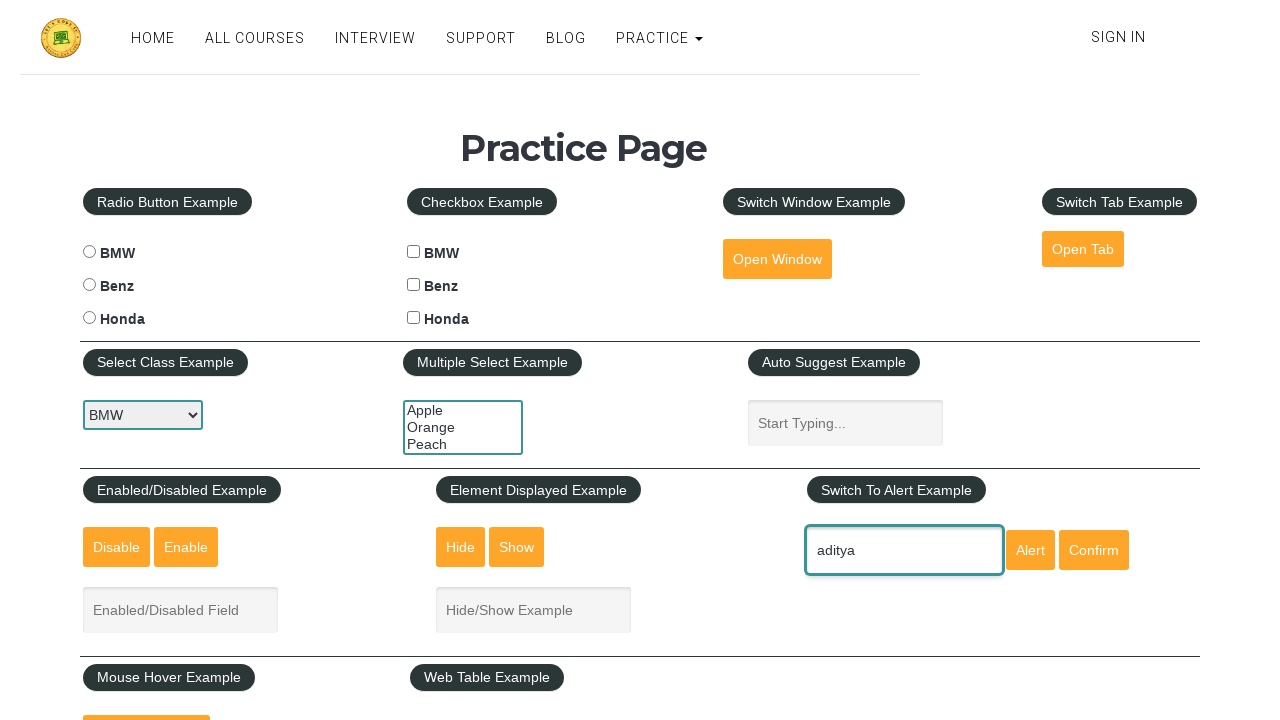